Tests dynamic loading functionality by clicking the Start button and verifying that "Hello World!" text appears after the loading animation completes

Starting URL: https://the-internet.herokuapp.com/dynamic_loading/1

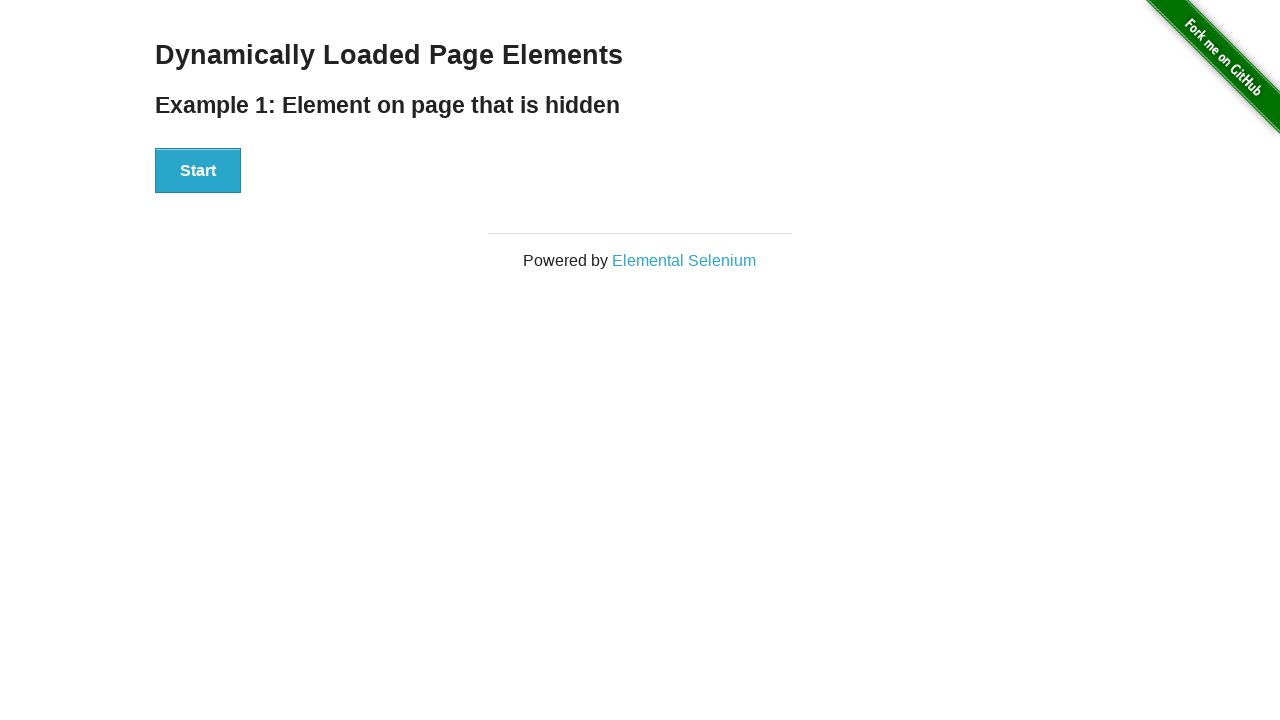

Clicked the Start button to initiate dynamic loading at (198, 171) on xpath=//*[.='Start']
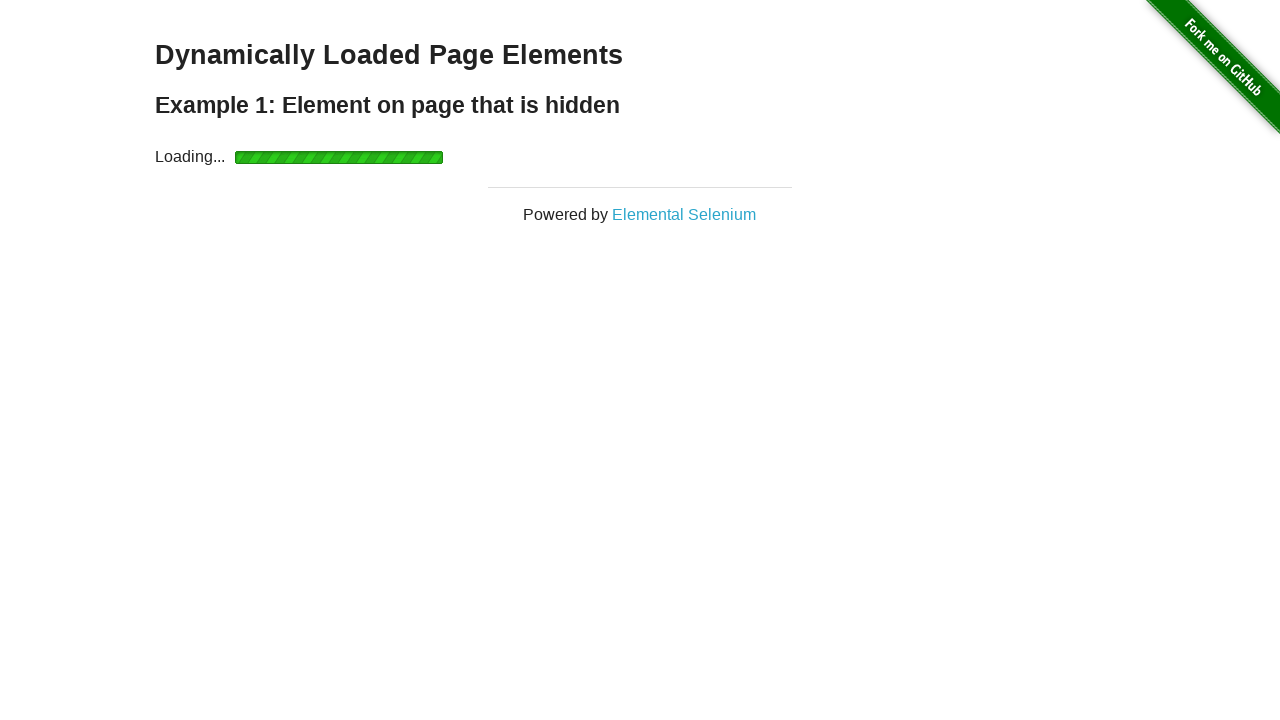

Waited for 'Hello World!' text to appear after loading animation completes
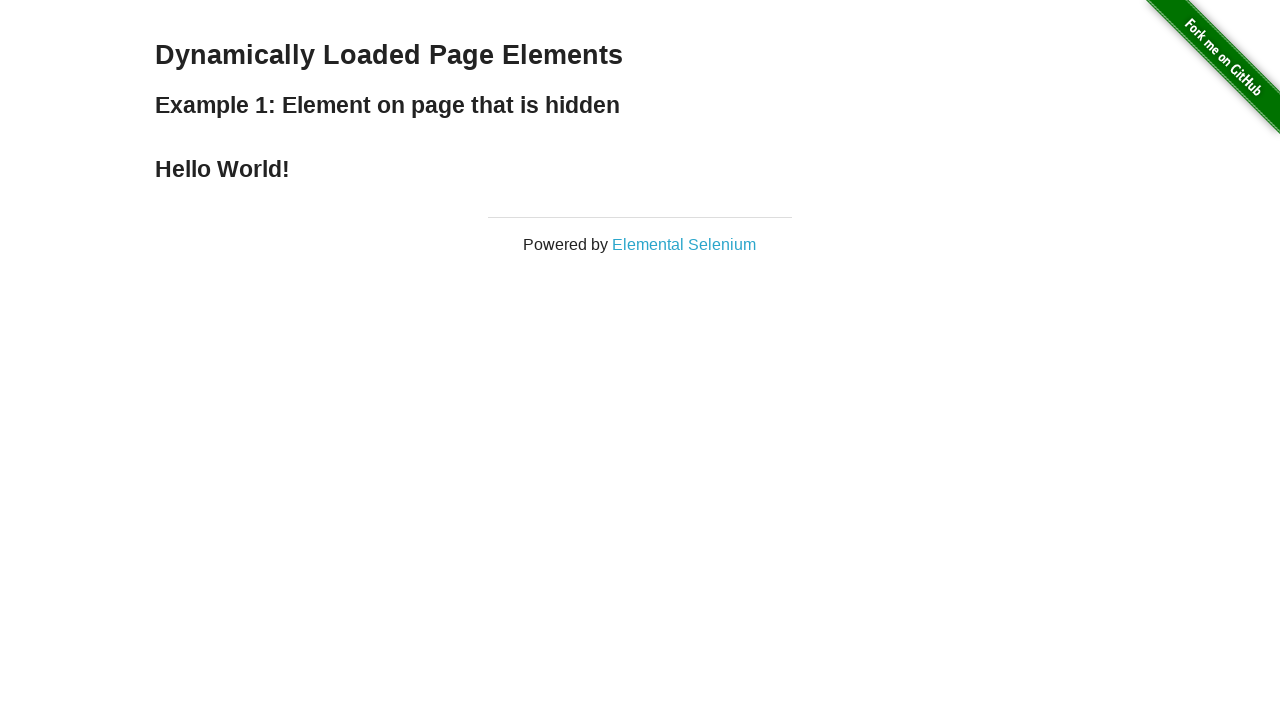

Retrieved the text content from the loaded element
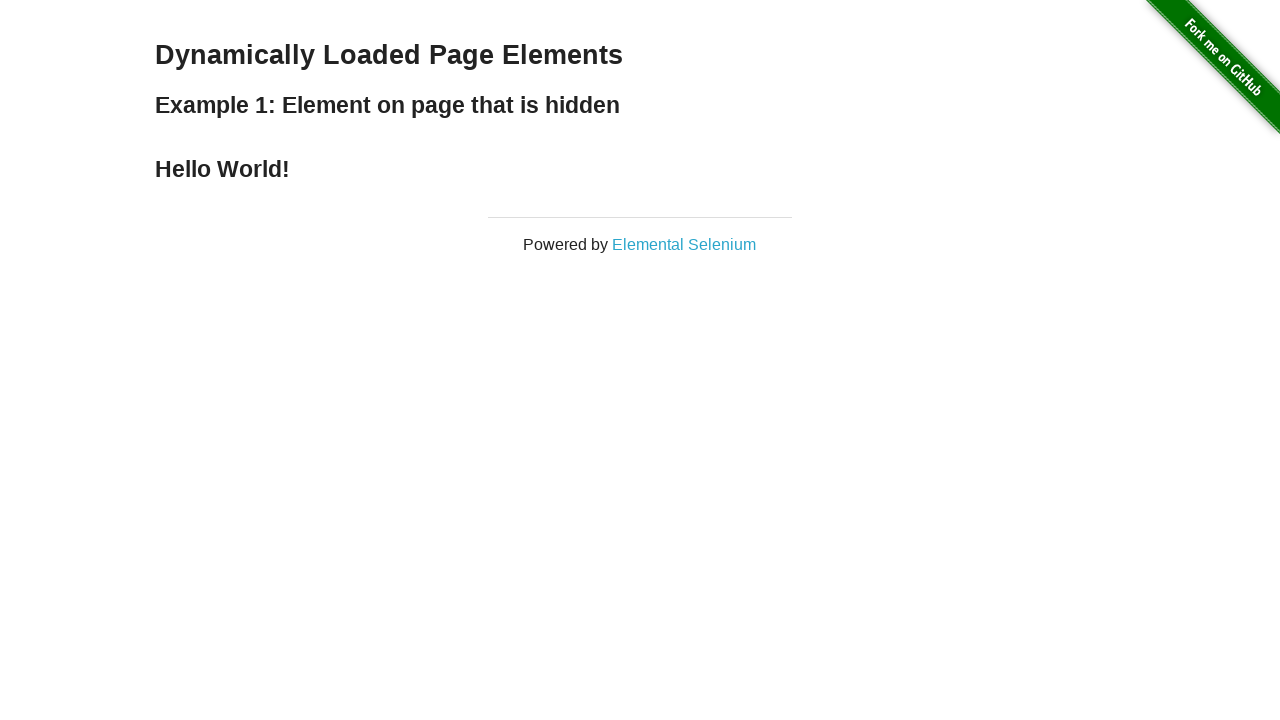

Verified that the text content is exactly 'Hello World!'
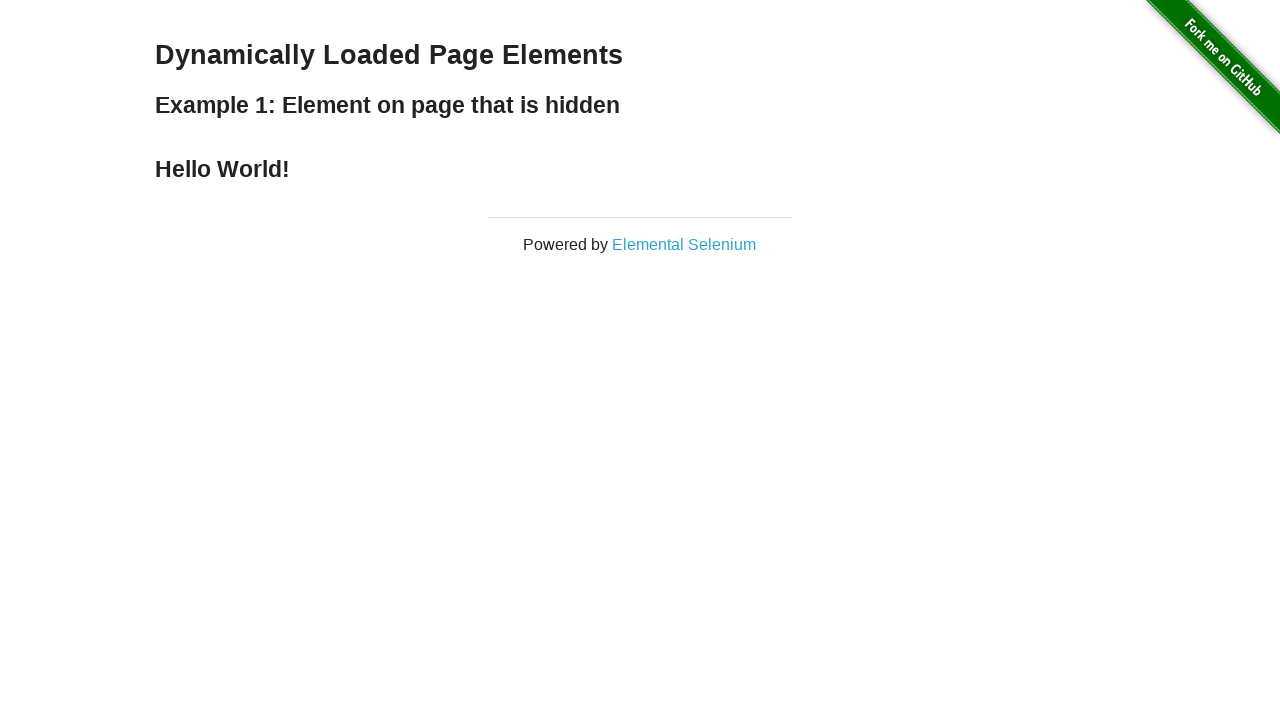

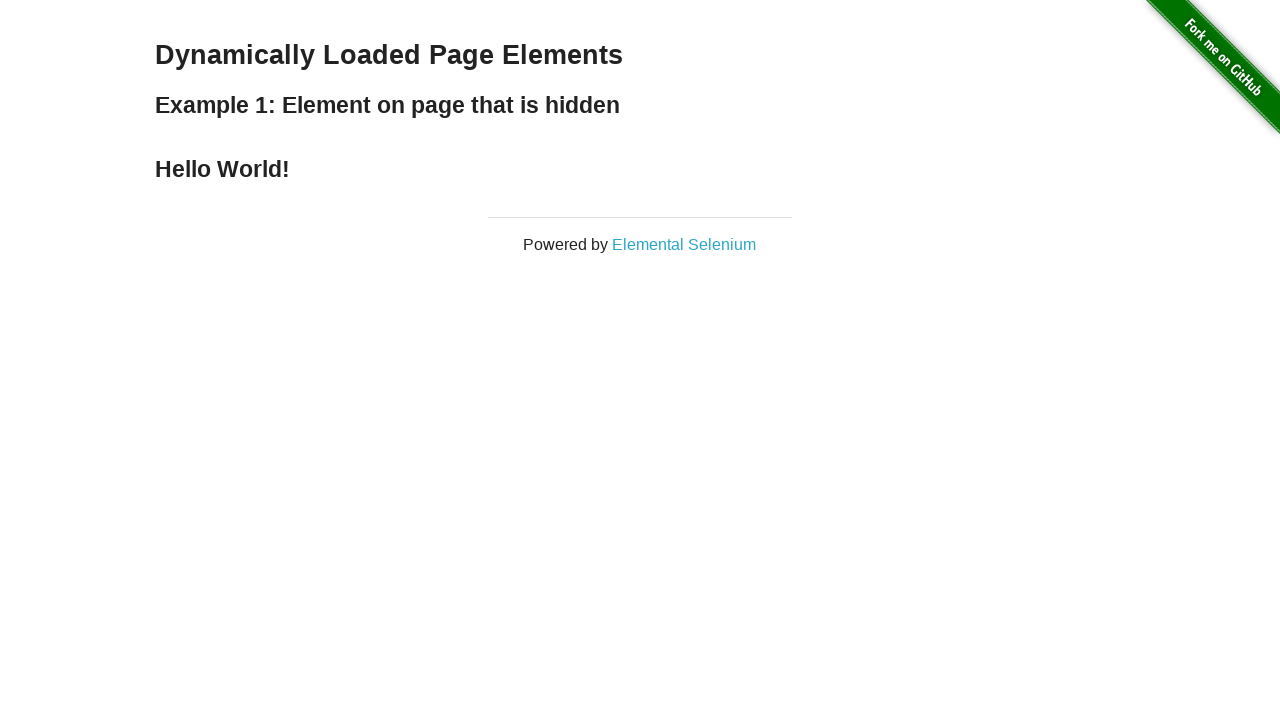